Tests a practice form by checking checkboxes, selecting options from dropdowns, filling password field, submitting the form, verifying success message, navigating to shop page, and adding a product to cart using various Playwright locator strategies.

Starting URL: https://rahulshettyacademy.com/angularpractice/

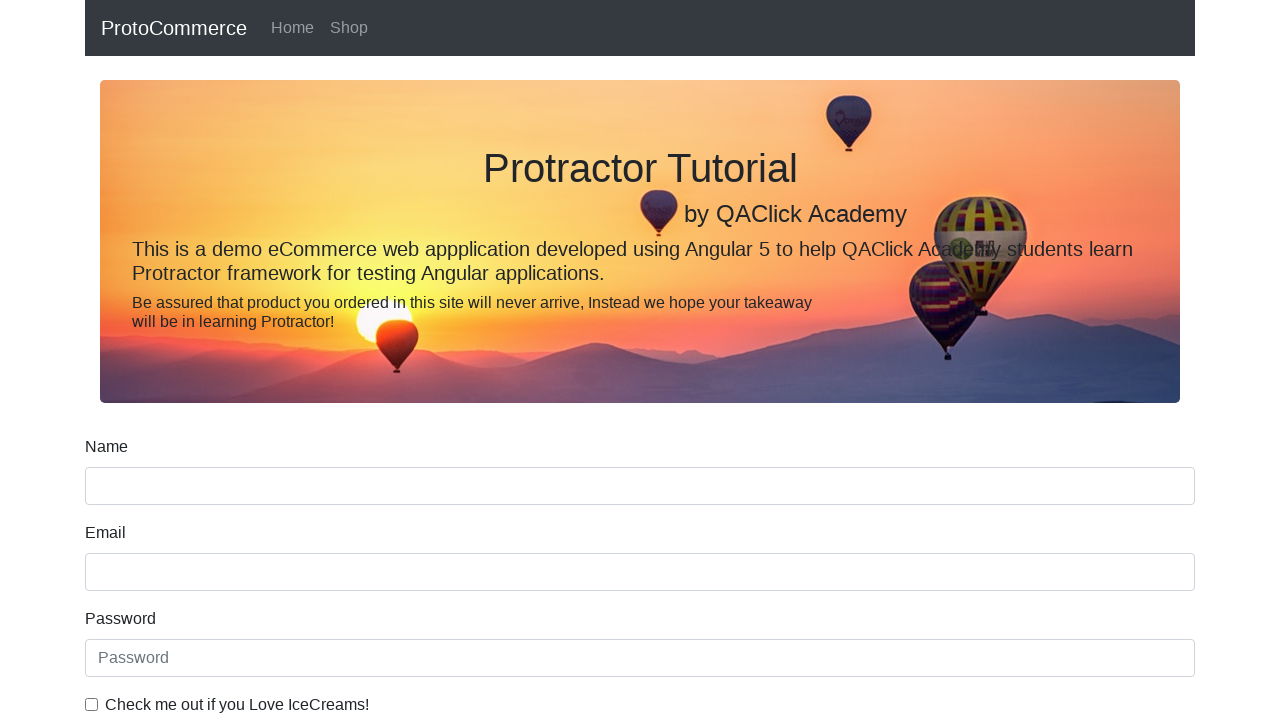

Checked 'Ice Cream' checkbox at (92, 704) on internal:label="Check me out if you Love IceCreams!"i
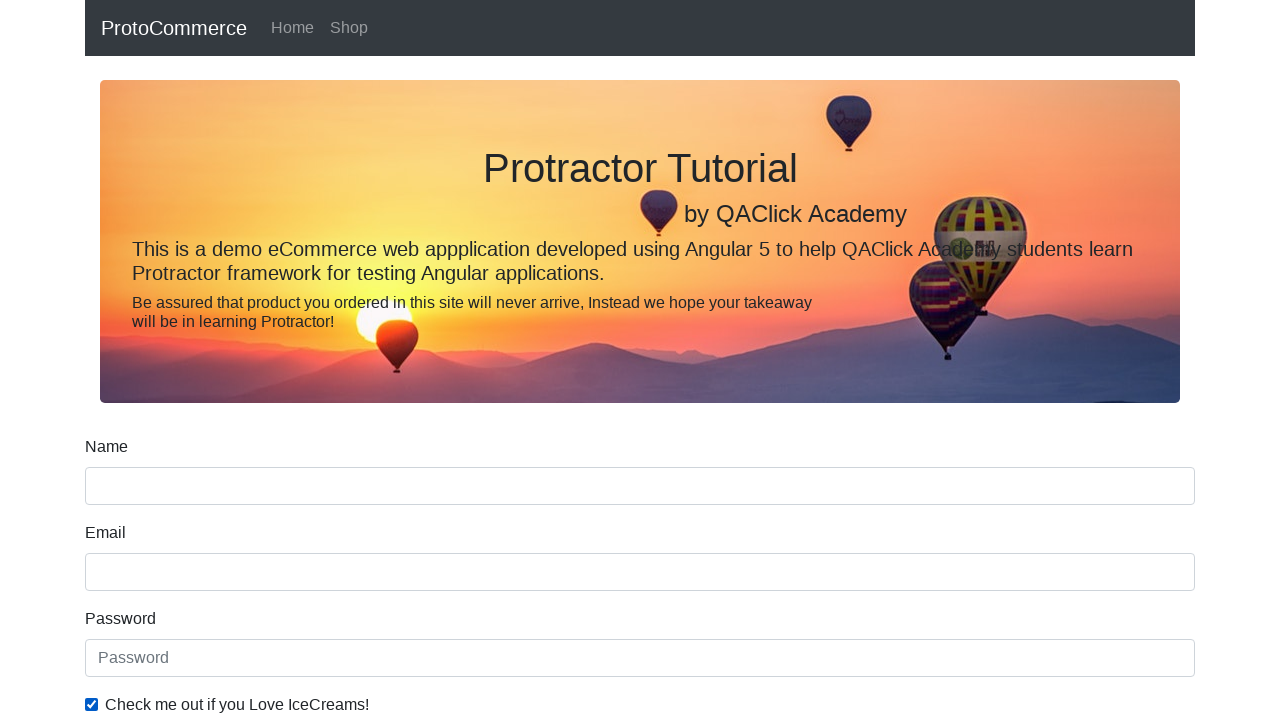

Checked 'Employed' radio button at (326, 360) on internal:label="Employed"i
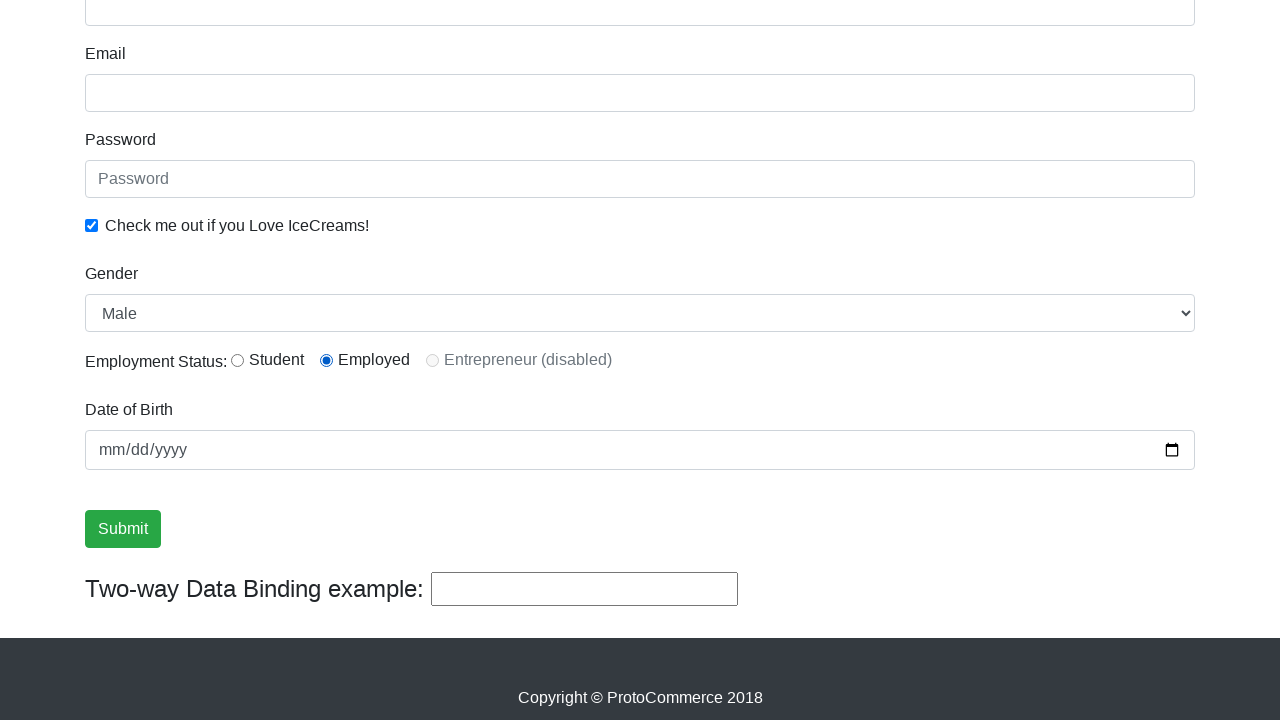

Selected 'Female' from Gender dropdown on internal:label="Gender"i
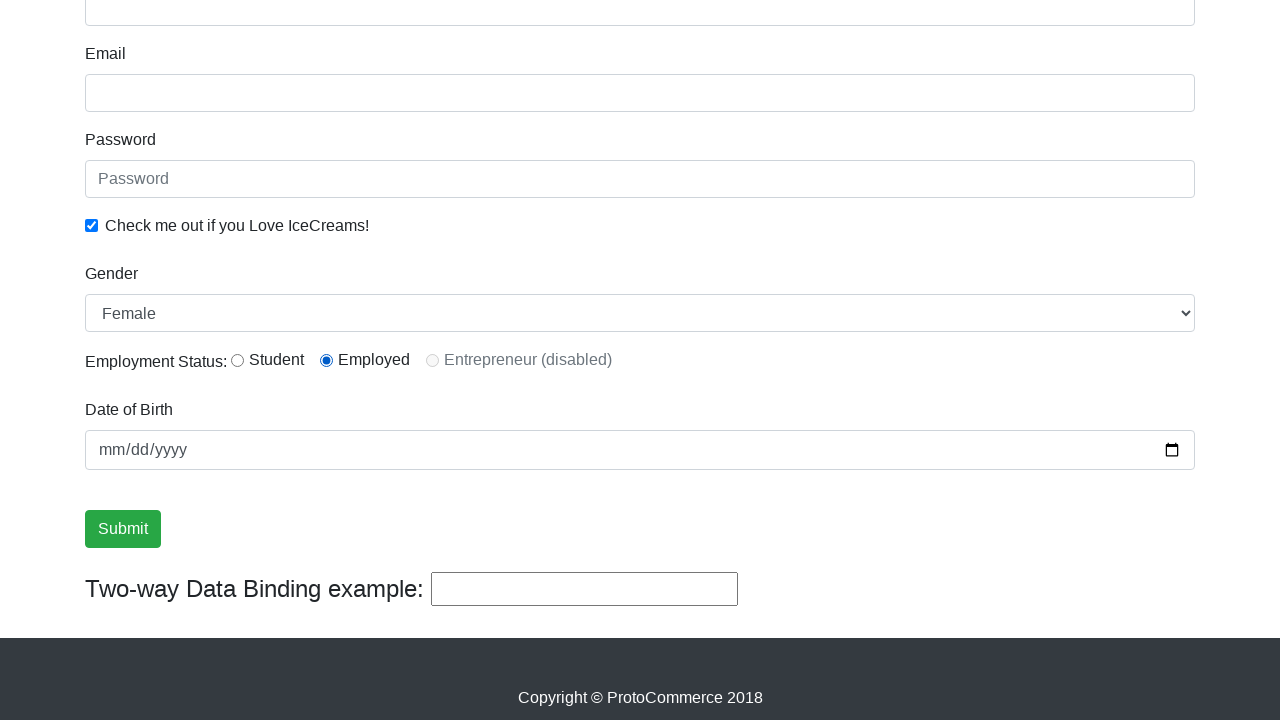

Filled password field with 'password123' on internal:attr=[placeholder="Password"i]
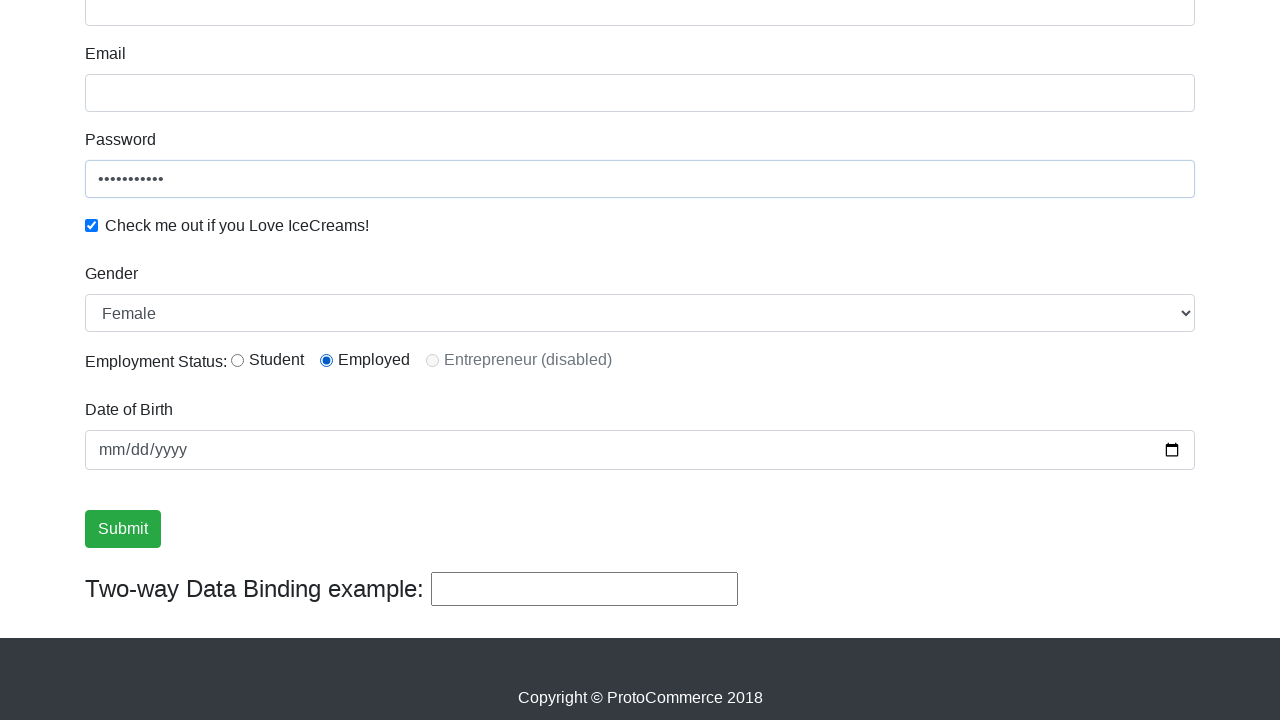

Clicked Submit button at (123, 529) on internal:role=button[name="Submit"i]
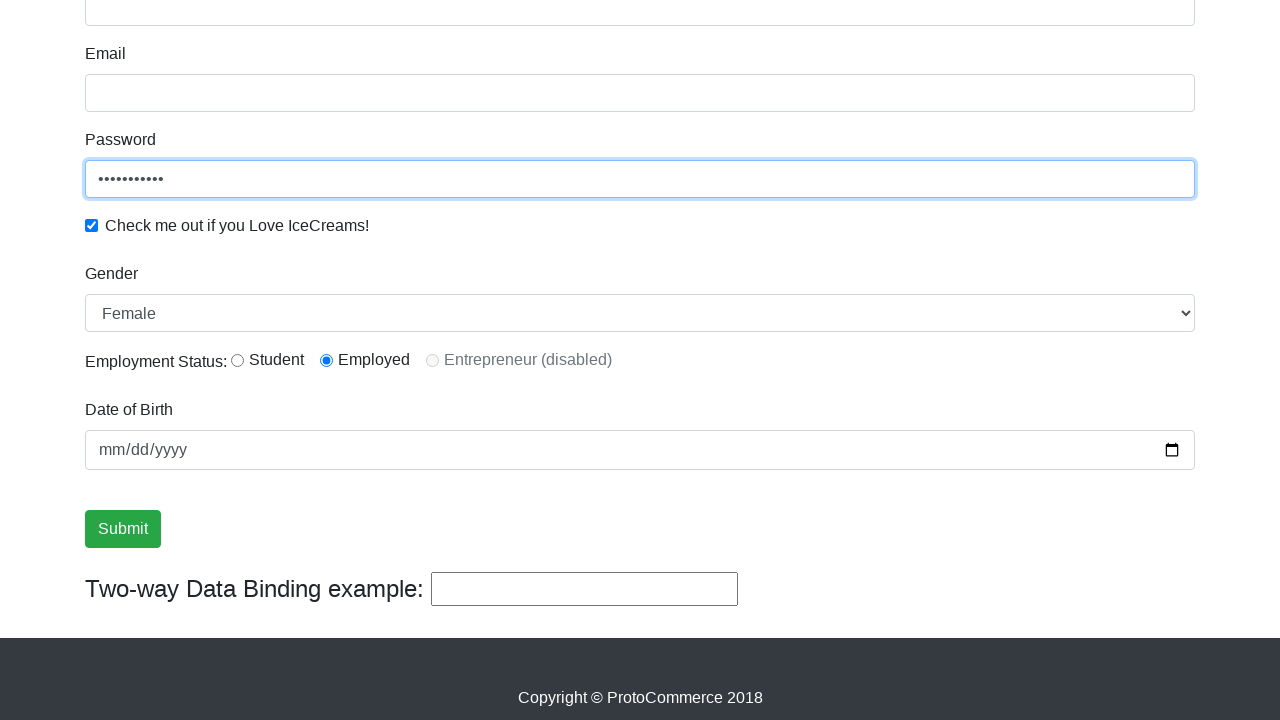

Verified success message is visible
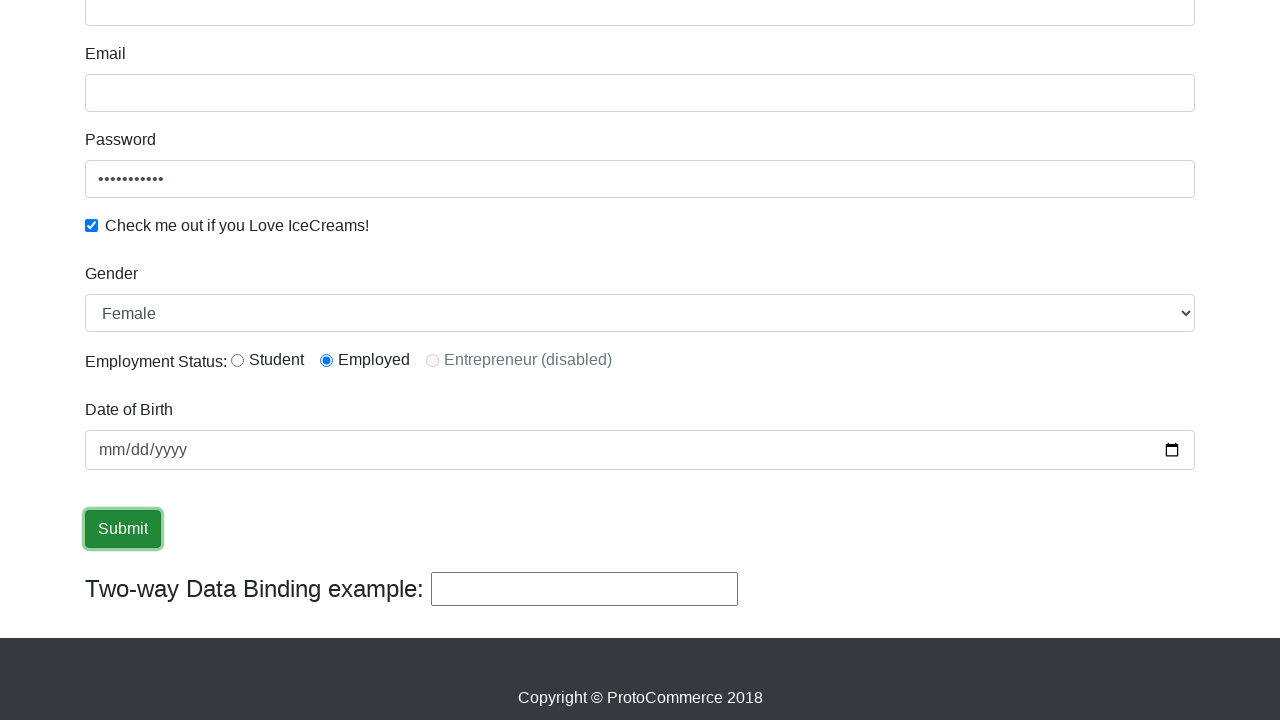

Clicked Shop navigation link at (349, 28) on internal:role=link[name="Shop"i]
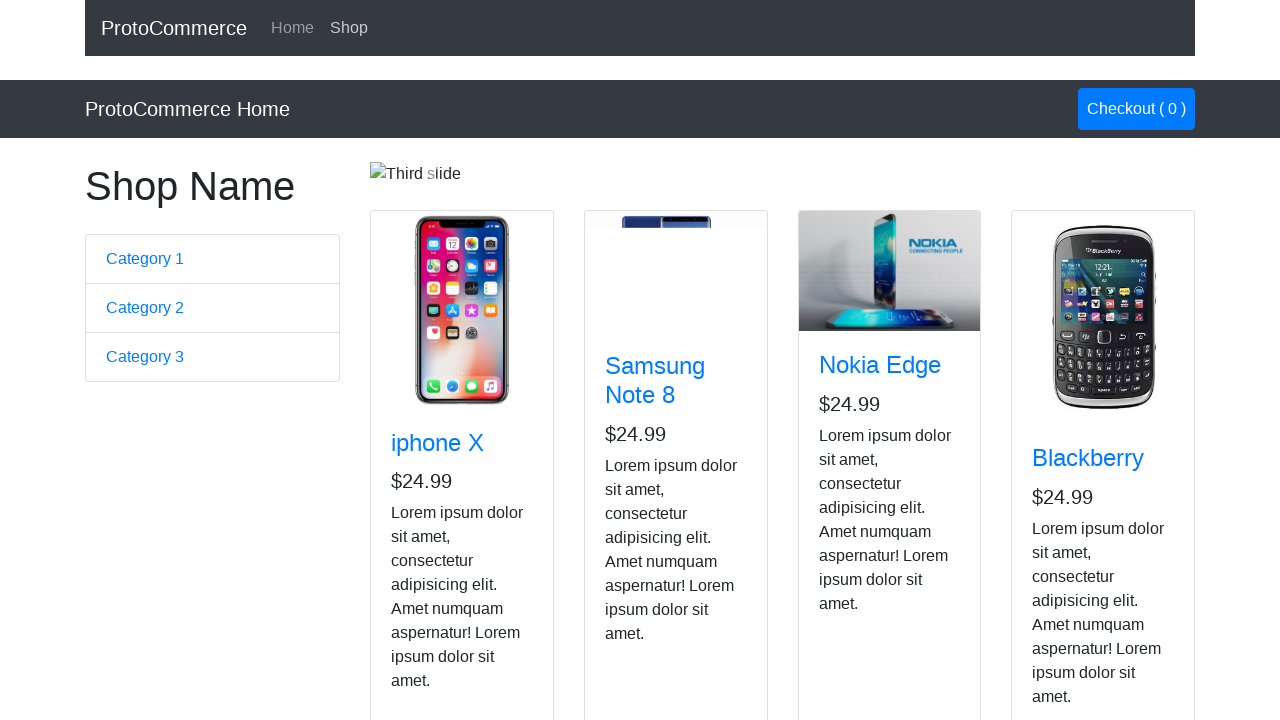

Added Samsung Note 8 product to cart at (641, 528) on app-card >> internal:has-text="Samsung Note 8"i >> internal:role=button[name="Ad
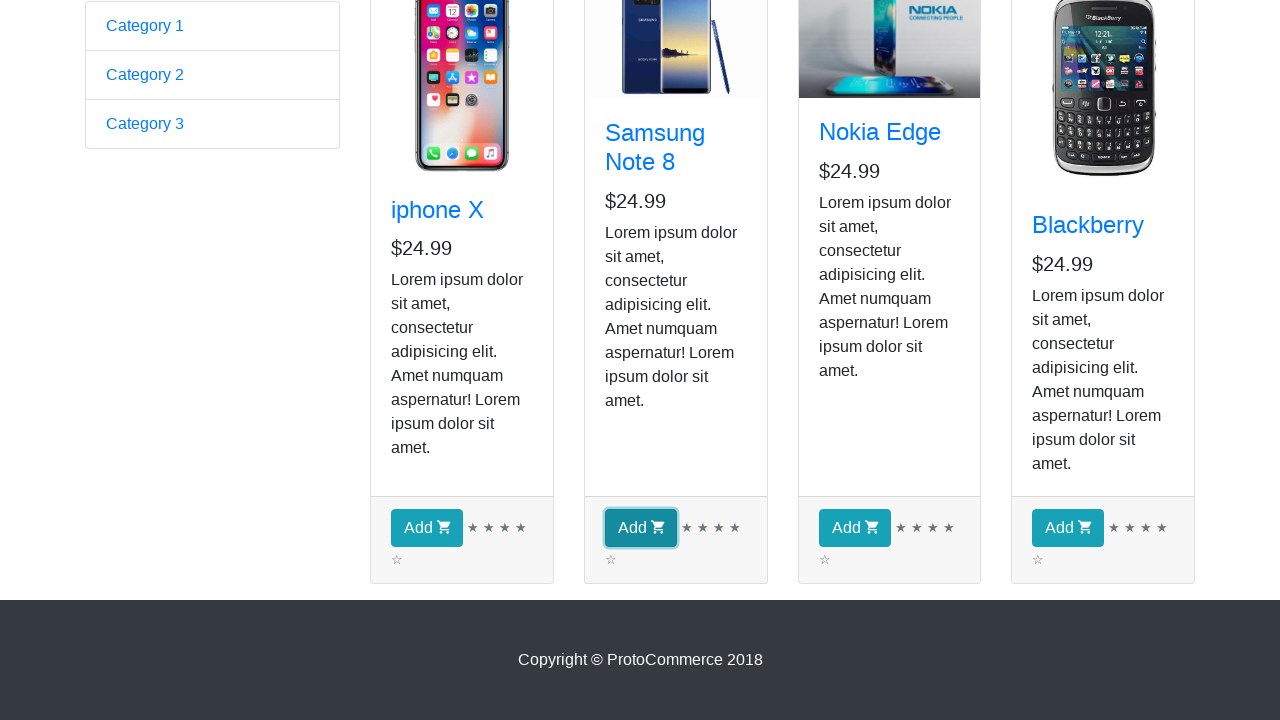

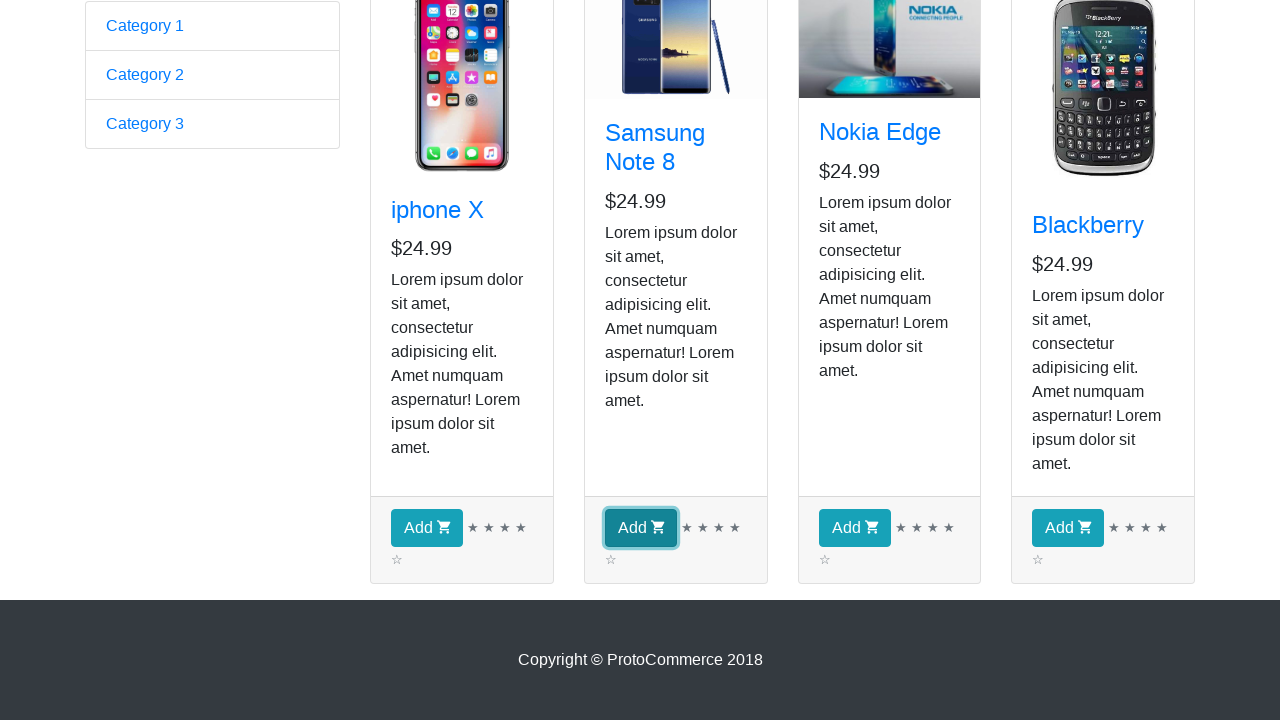